Tests the web tables functionality by clicking add new record and filling in employee details including name, email, age, salary, and department.

Starting URL: https://demoqa.com/webtables

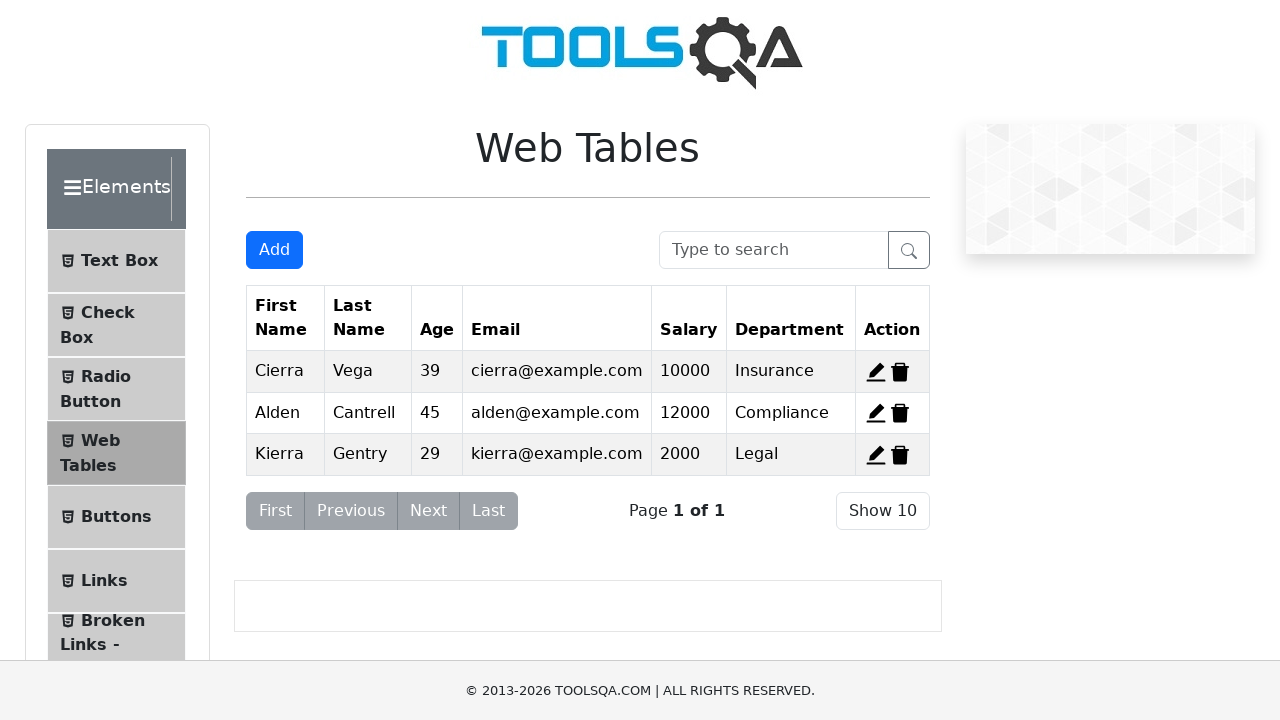

Clicked 'Add New Record' button at (274, 250) on #addNewRecordButton
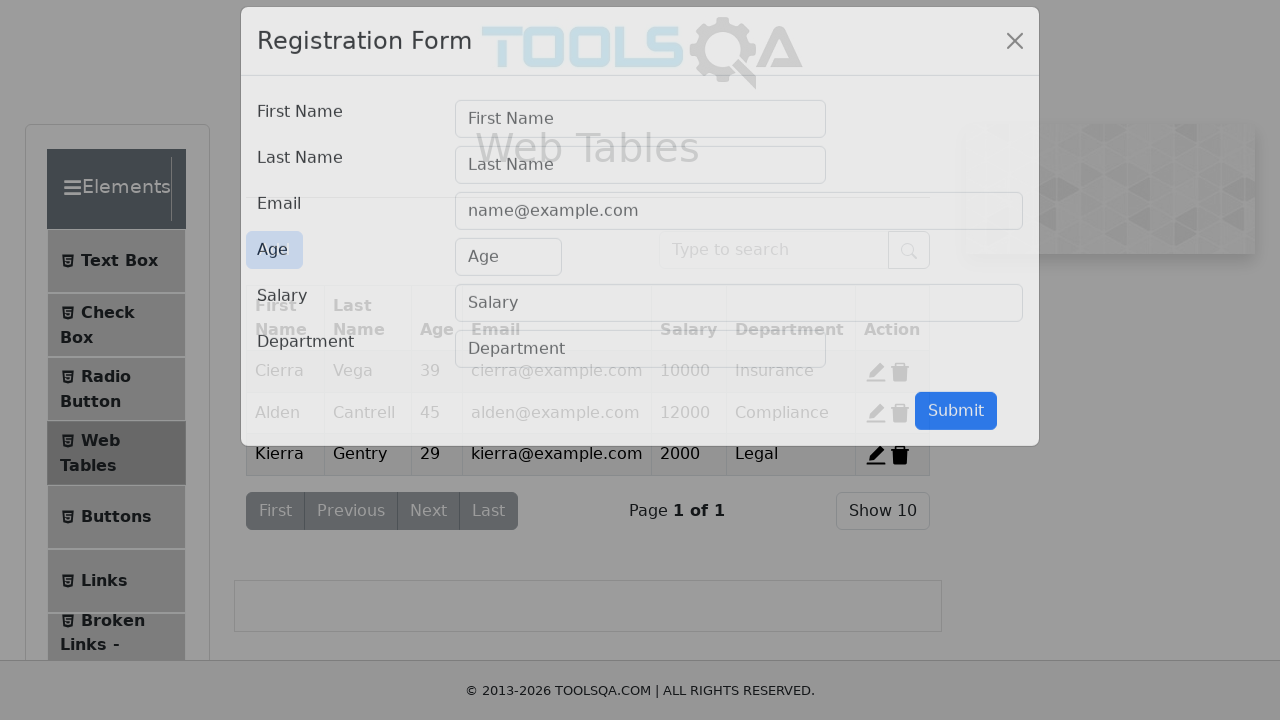

Employee registration modal appeared
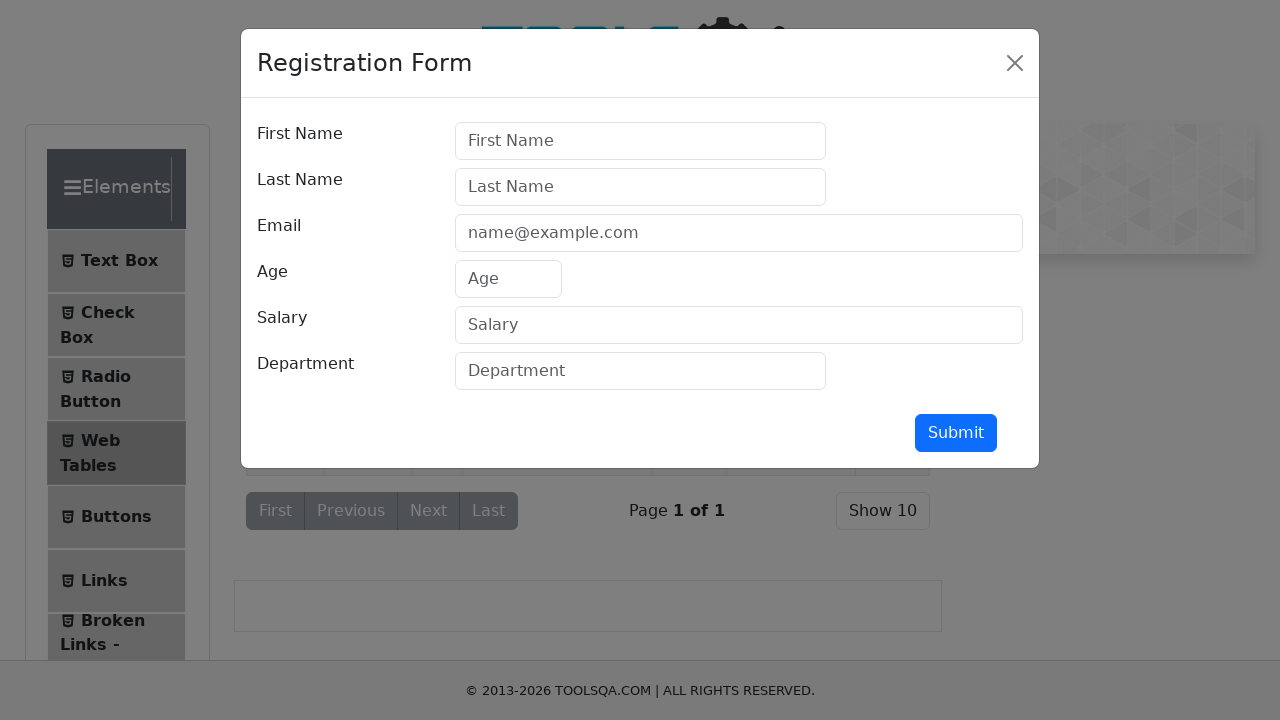

Filled first name field with 'Mujahid' on #firstName
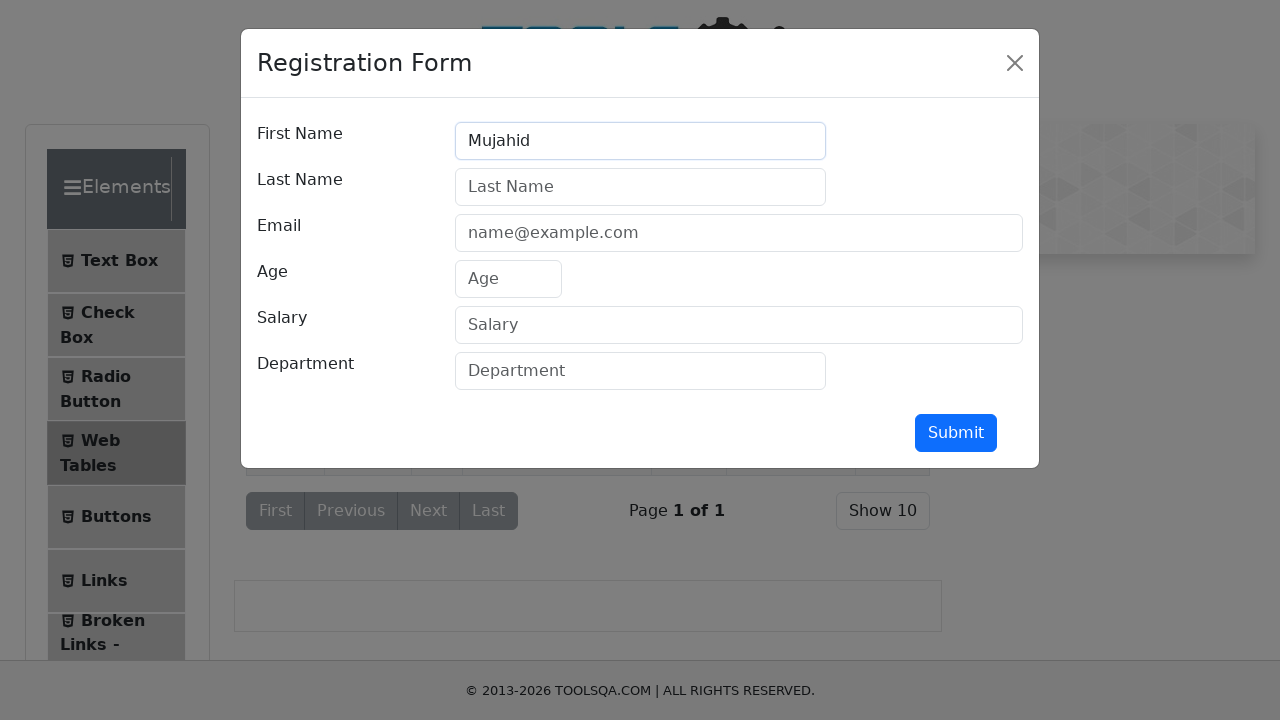

Filled last name field with 'Akber Ali' on #lastName
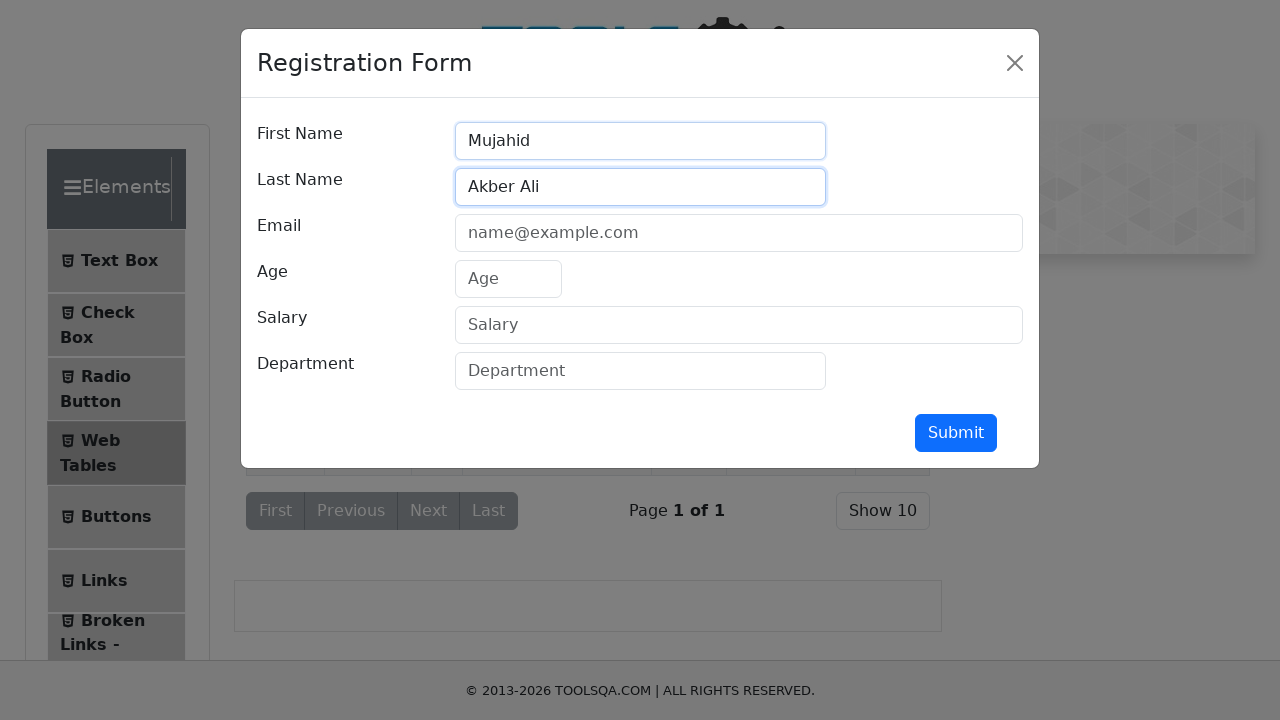

Filled email field with 'mujahidakberali@gmail.com' on #userEmail
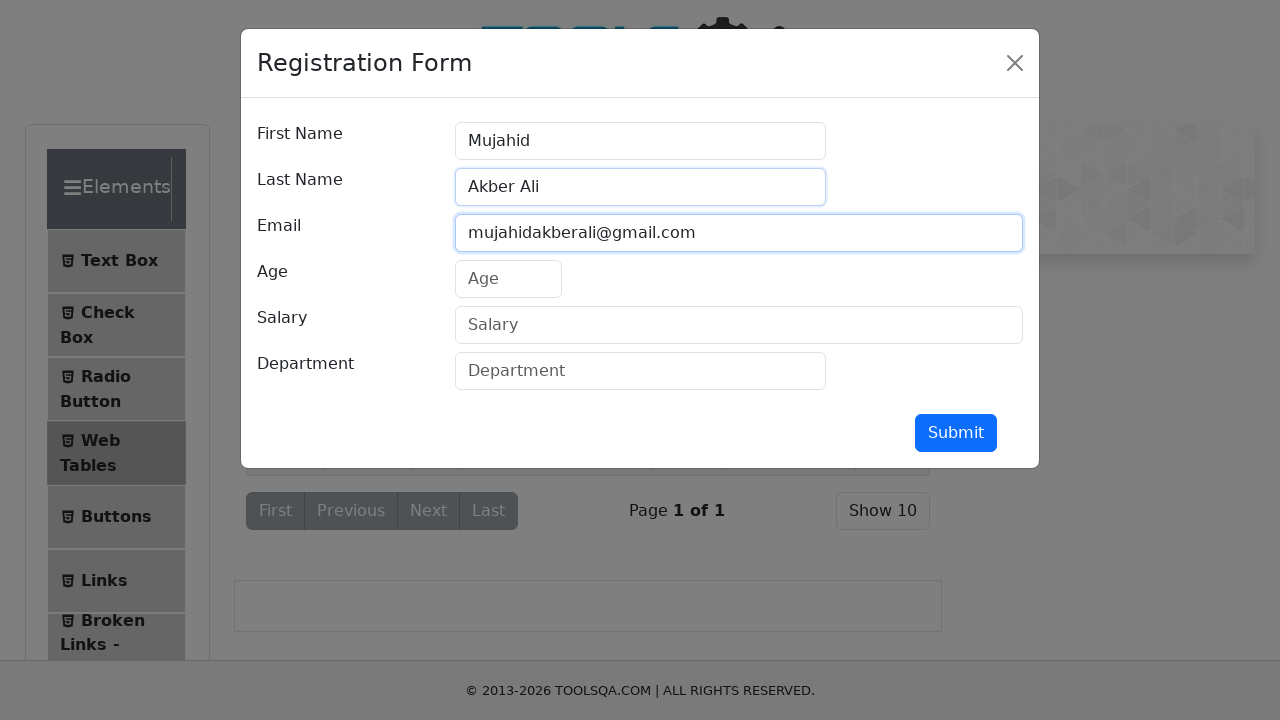

Filled age field with '23' on #age
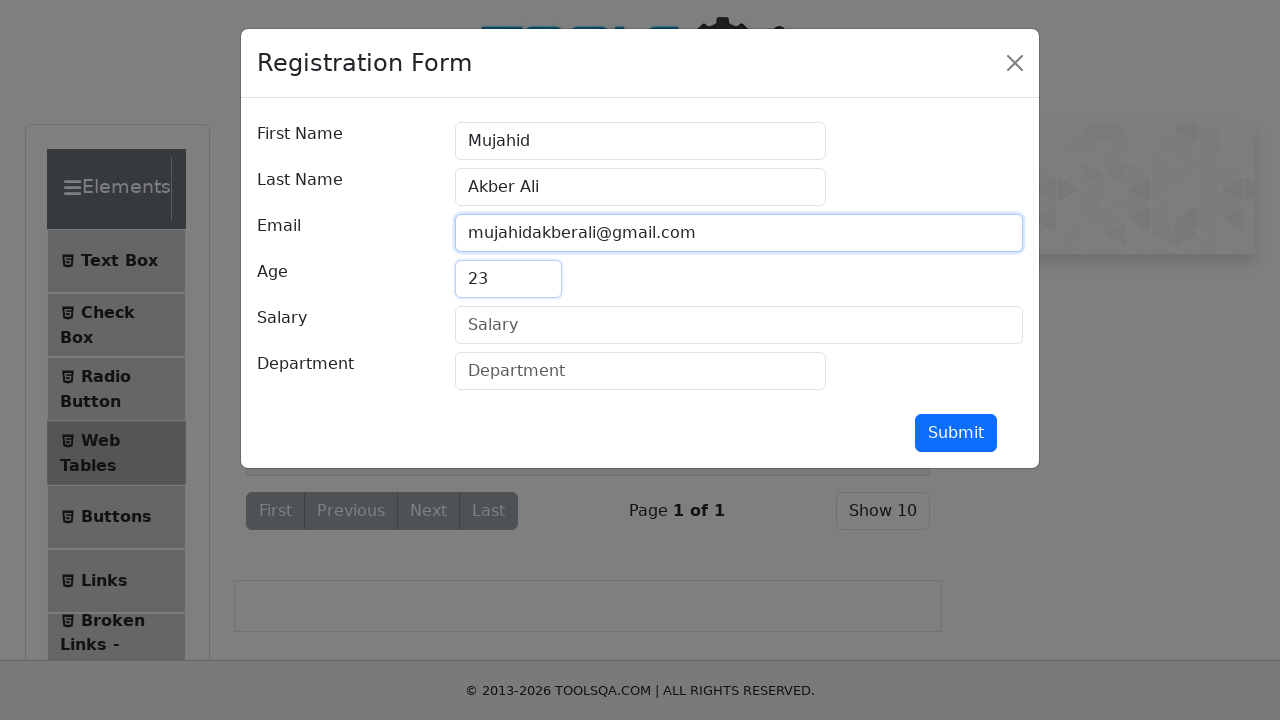

Filled salary field with '23000' on #salary
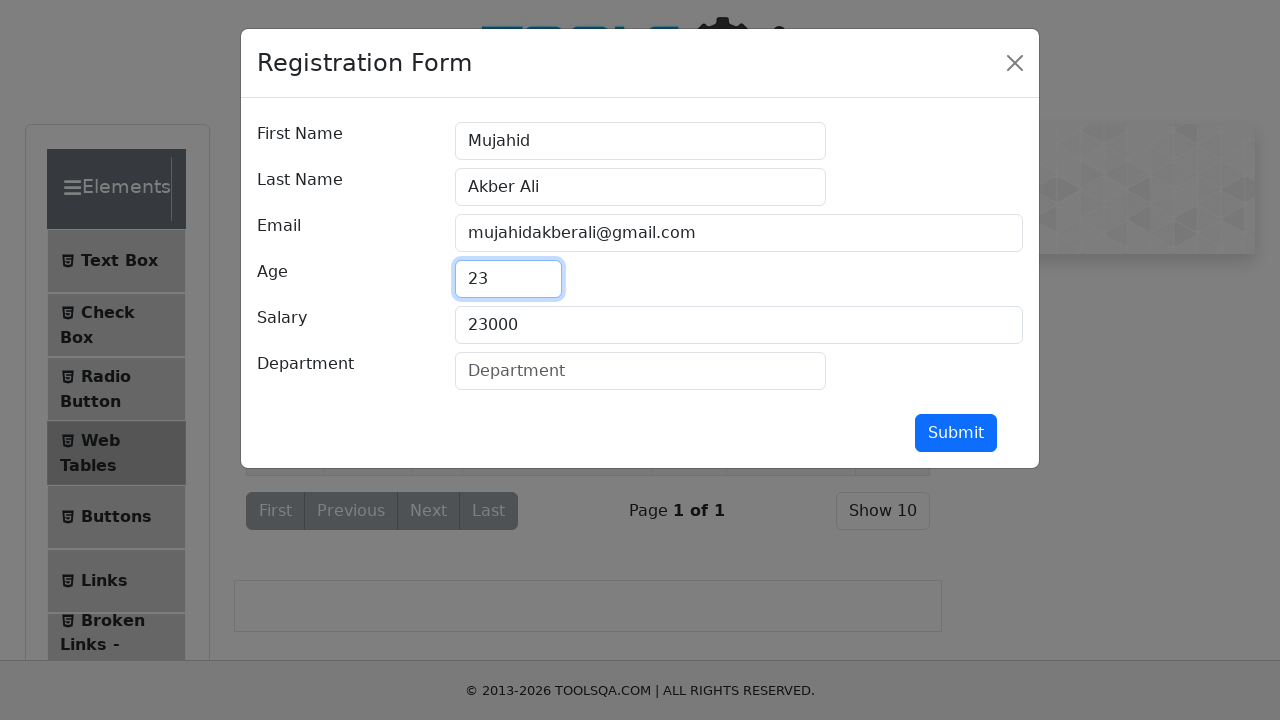

Filled department field with 'Human Resource' on #department
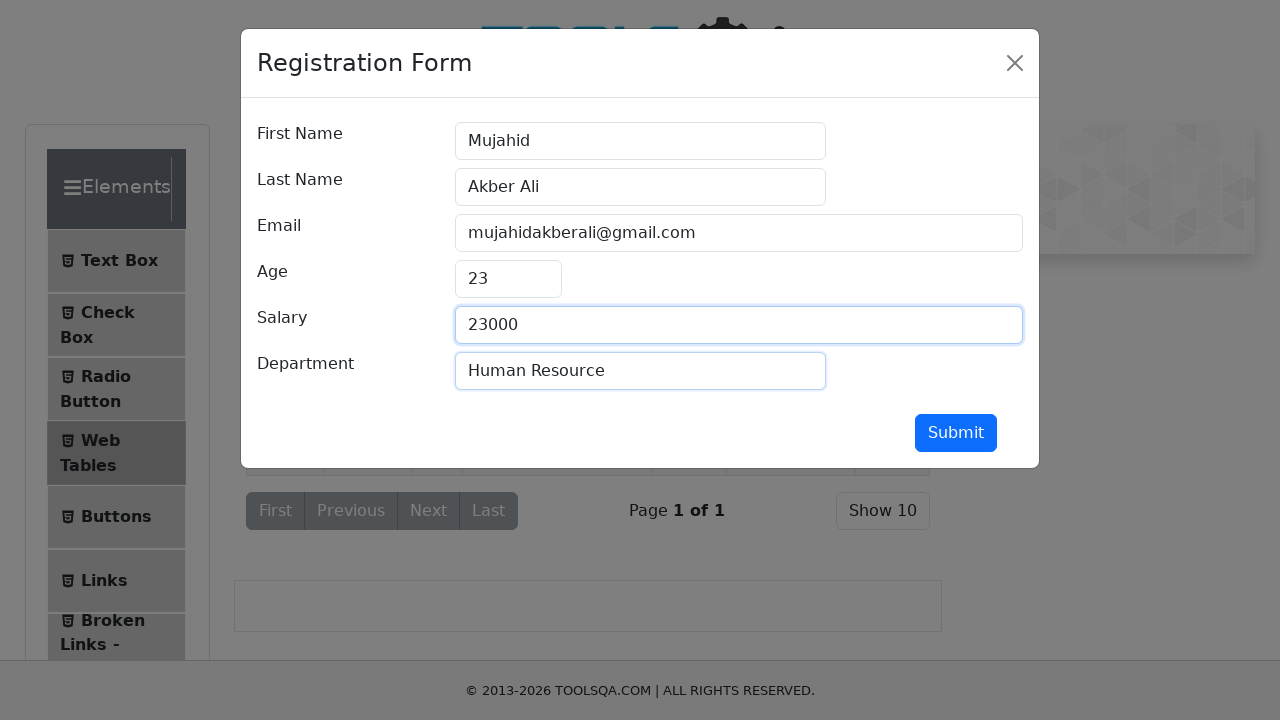

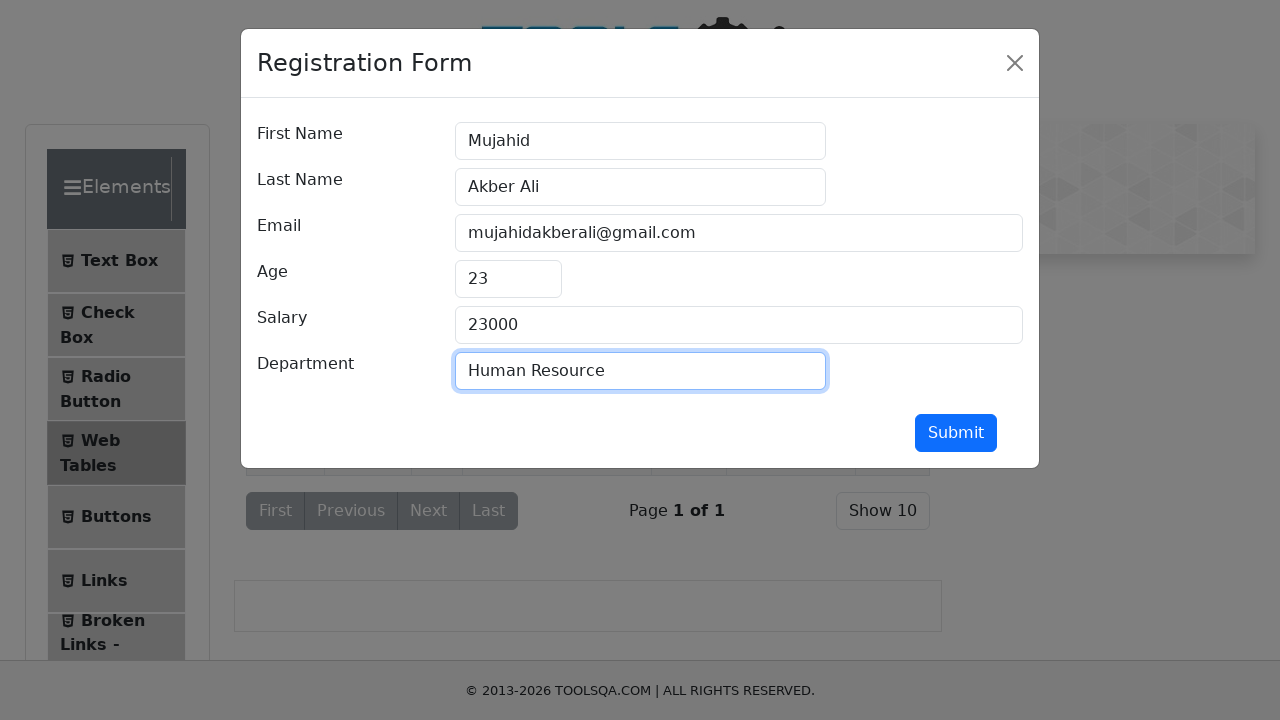